Tests nested iframe navigation by switching to frame3, filling an input field, then switching to a nested frame within frame3 to fill another input, and finally switching back to the default content.

Starting URL: https://ui.vision/demo/webtest/frames/

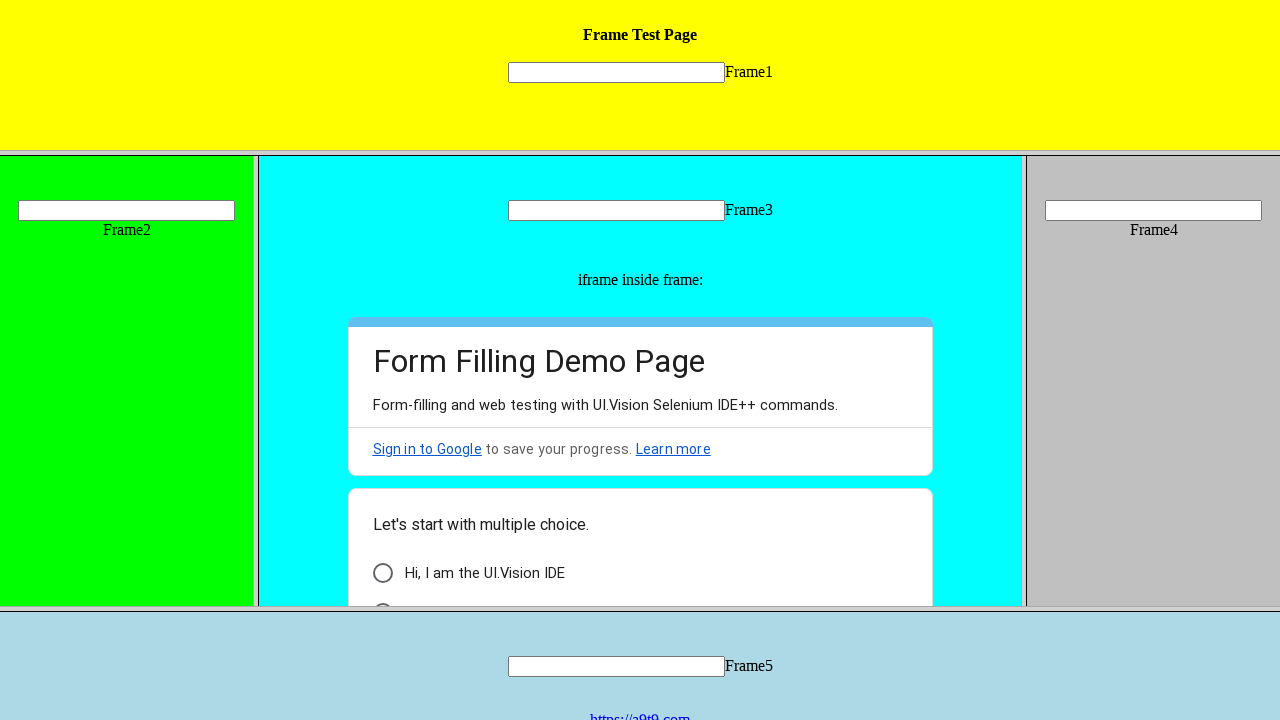

Located frame3 element
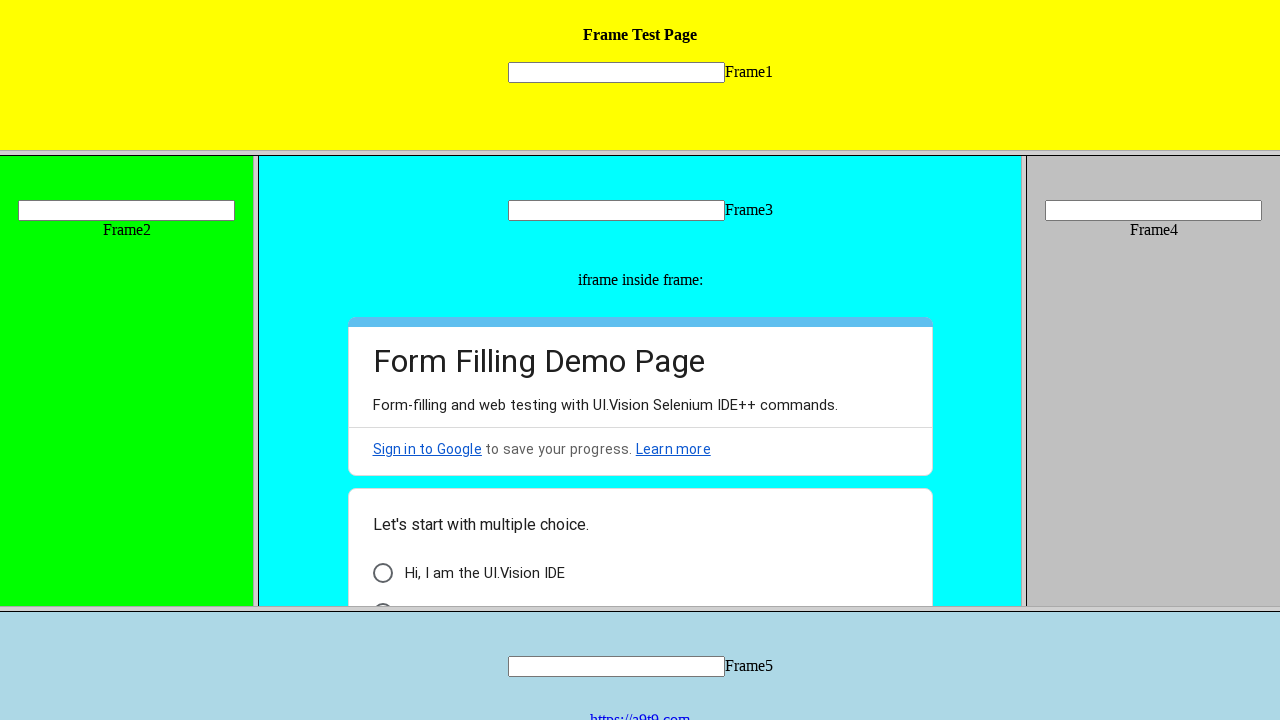

Filled input field in frame3 with 'inside frame3' on frame[src='frame_3.html'] >> internal:control=enter-frame >> input[name='mytext3
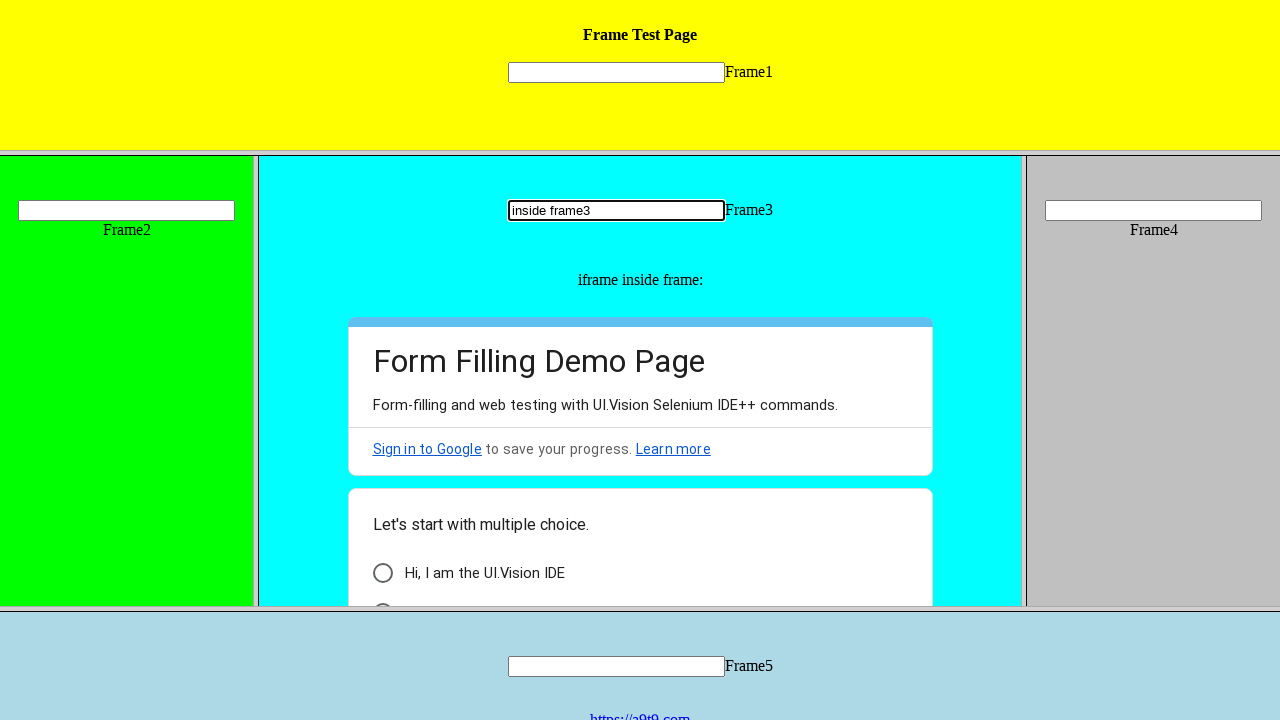

Located first nested iframe within frame3
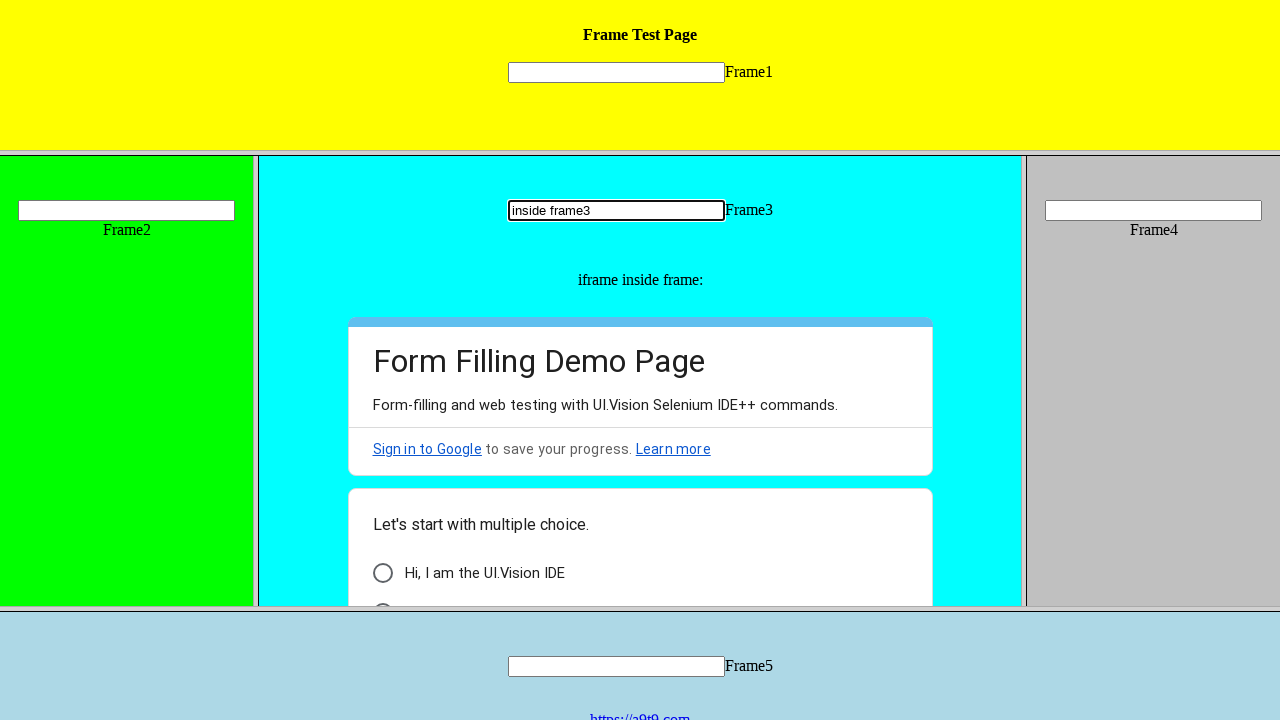

Filled input field in nested frame with 'inside Nested Frame of frame 3' on frame[src='frame_3.html'] >> internal:control=enter-frame >> iframe >> nth=0 >> 
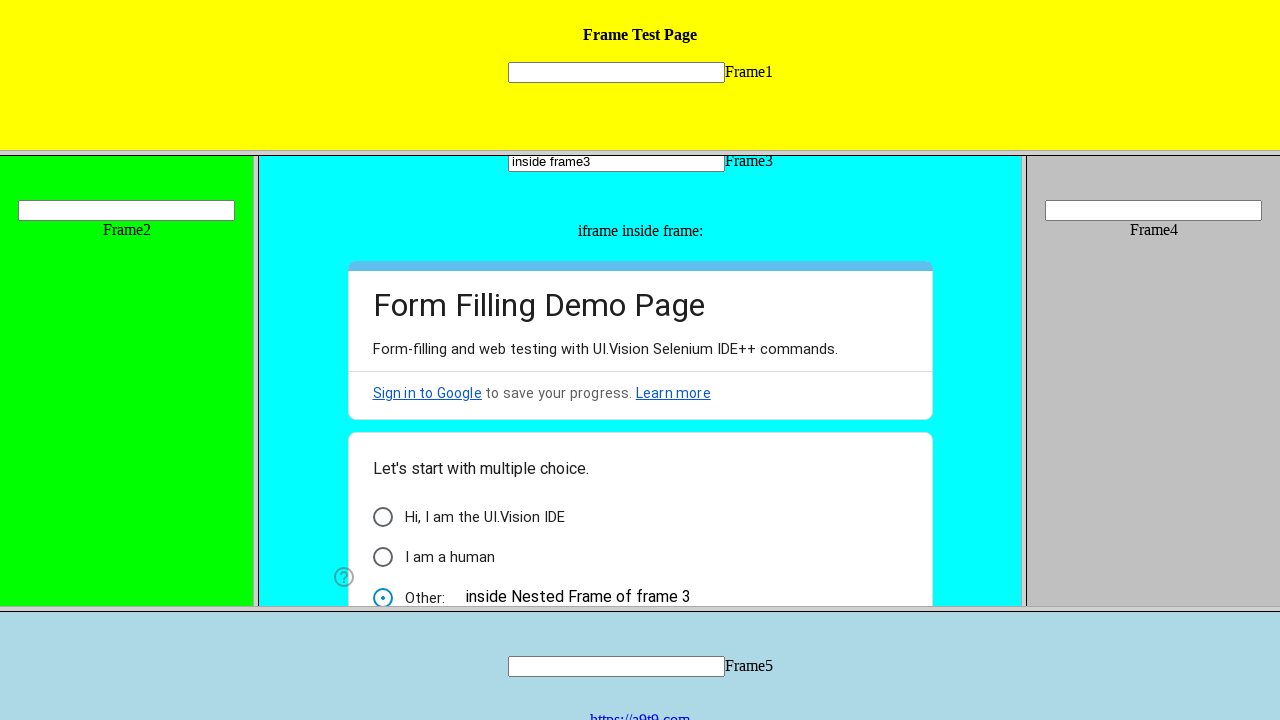

Retrieved page title: 'Frames - Web Automation Test'
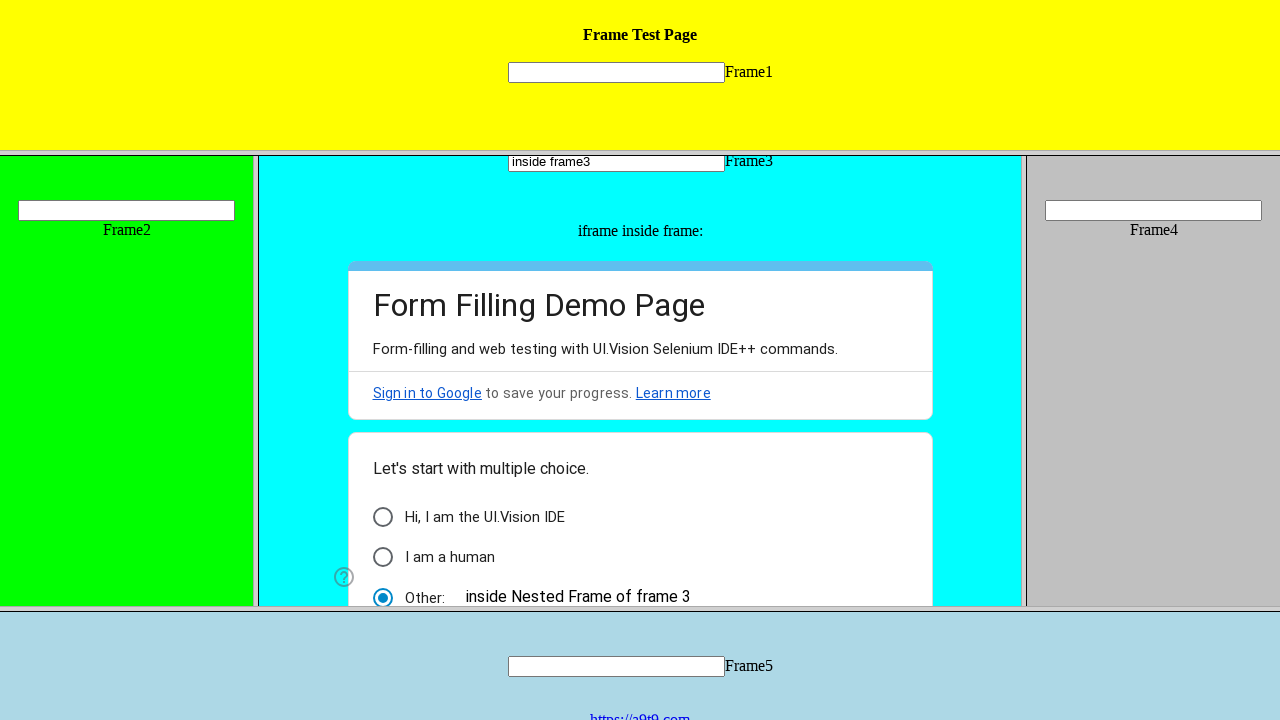

Printed page title to console
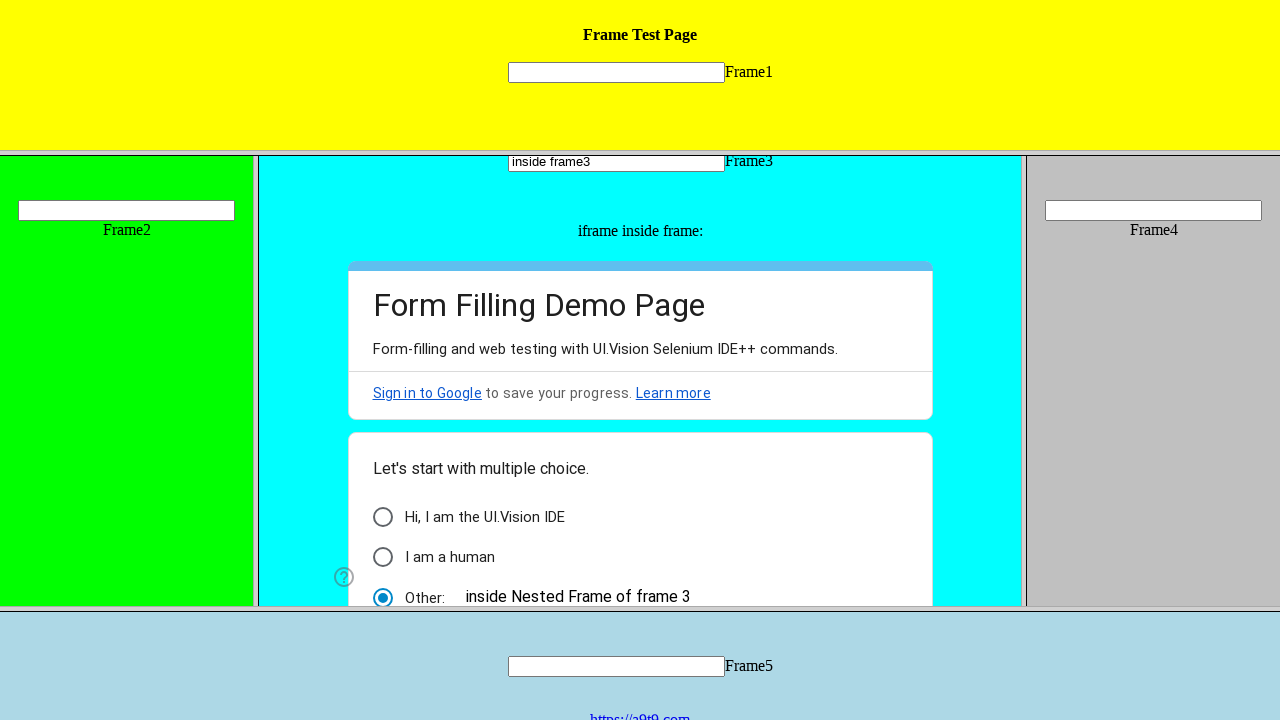

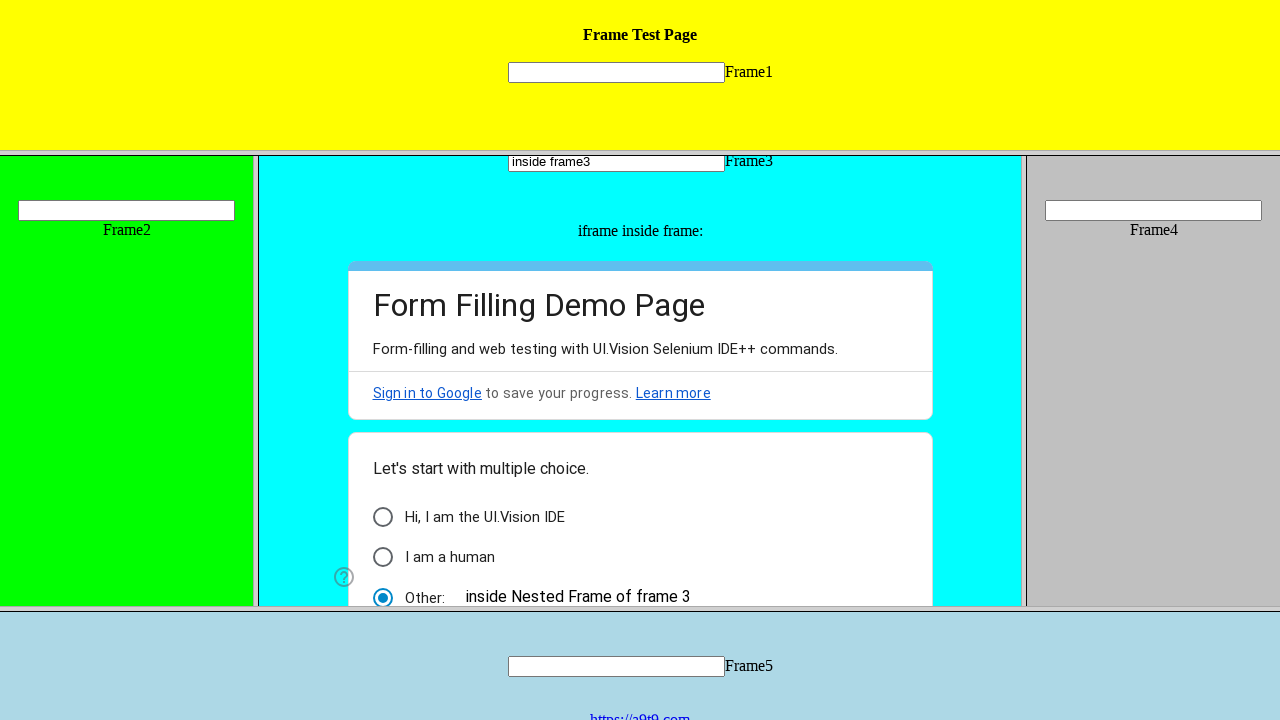